Tests datepicker functionality by clicking on the datepicker input, navigating to the previous month, and selecting the 15th day within an iframe.

Starting URL: https://jqueryui.com/datepicker/

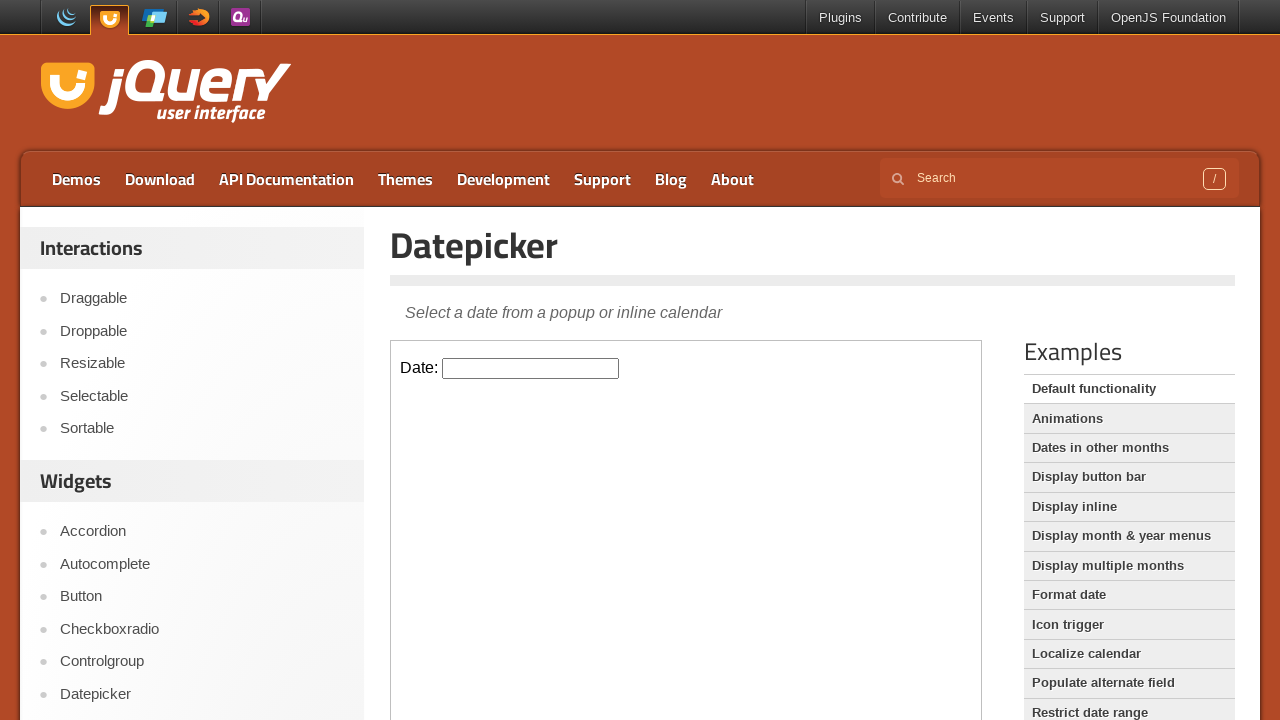

Located demo-frame iframe containing datepicker
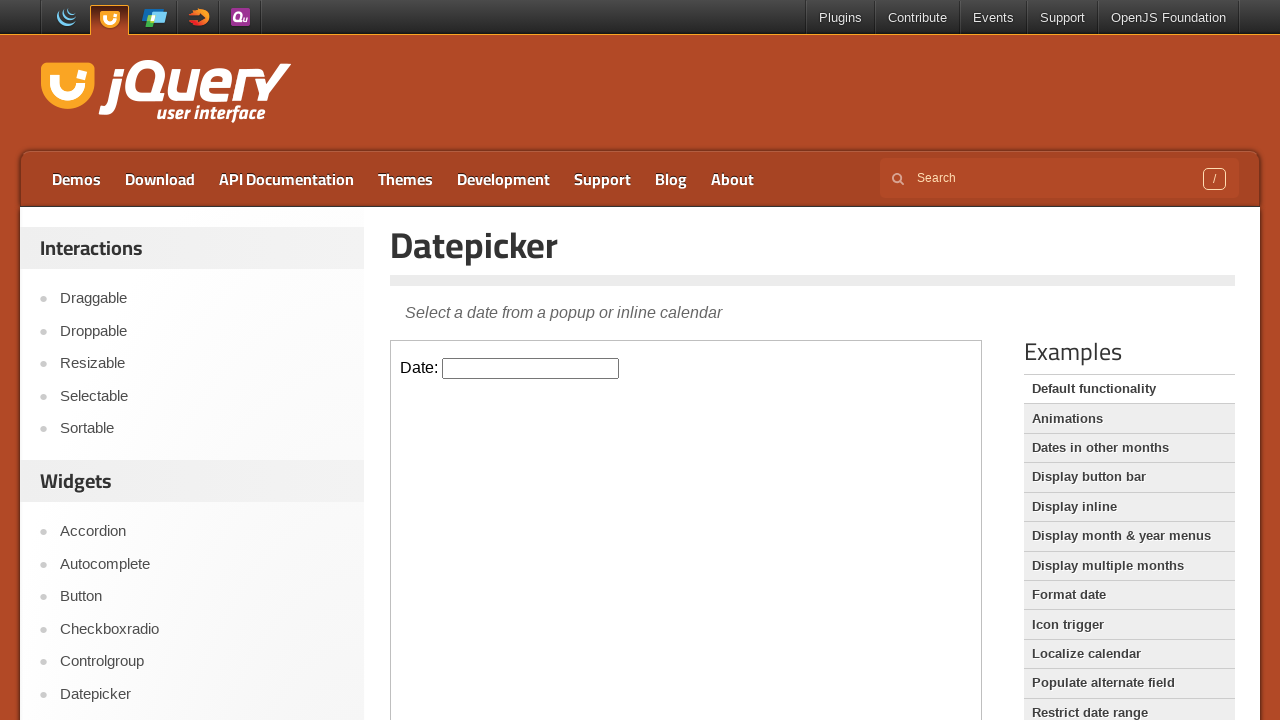

Clicked datepicker input to open calendar at (531, 368) on [class="demo-frame"] >> internal:control=enter-frame >> [id="datepicker"]
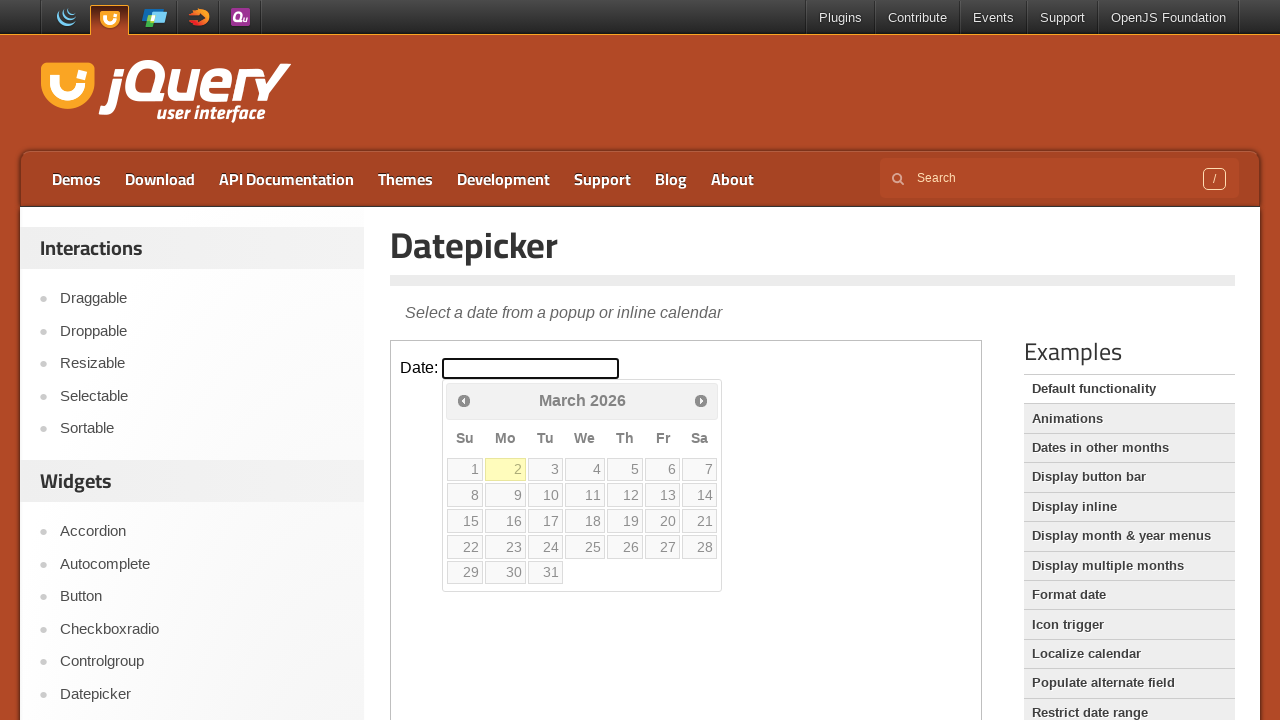

Clicked datepicker input again at (531, 368) on [class="demo-frame"] >> internal:control=enter-frame >> [id="datepicker"]
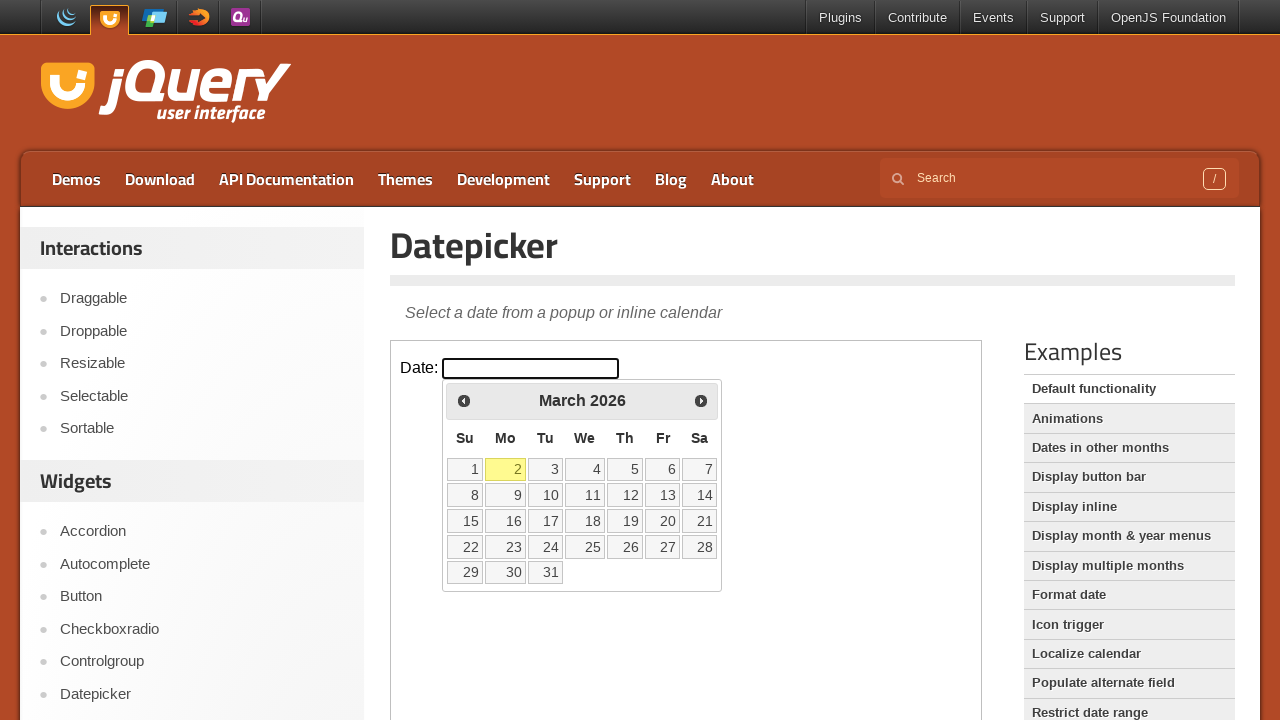

Navigated to previous month in datepicker at (464, 400) on [class="demo-frame"] >> internal:control=enter-frame >> .ui-datepicker-prev
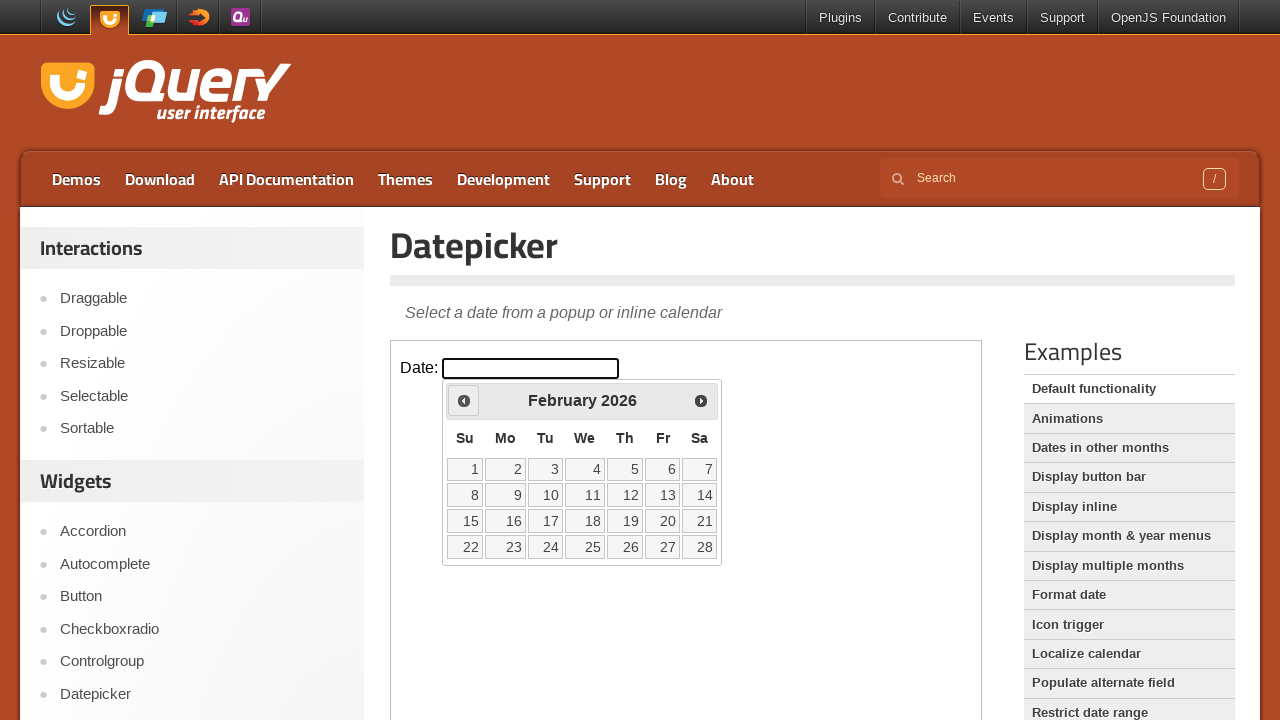

Selected the 15th day from the calendar at (465, 521) on [class="demo-frame"] >> internal:control=enter-frame >> text="15"
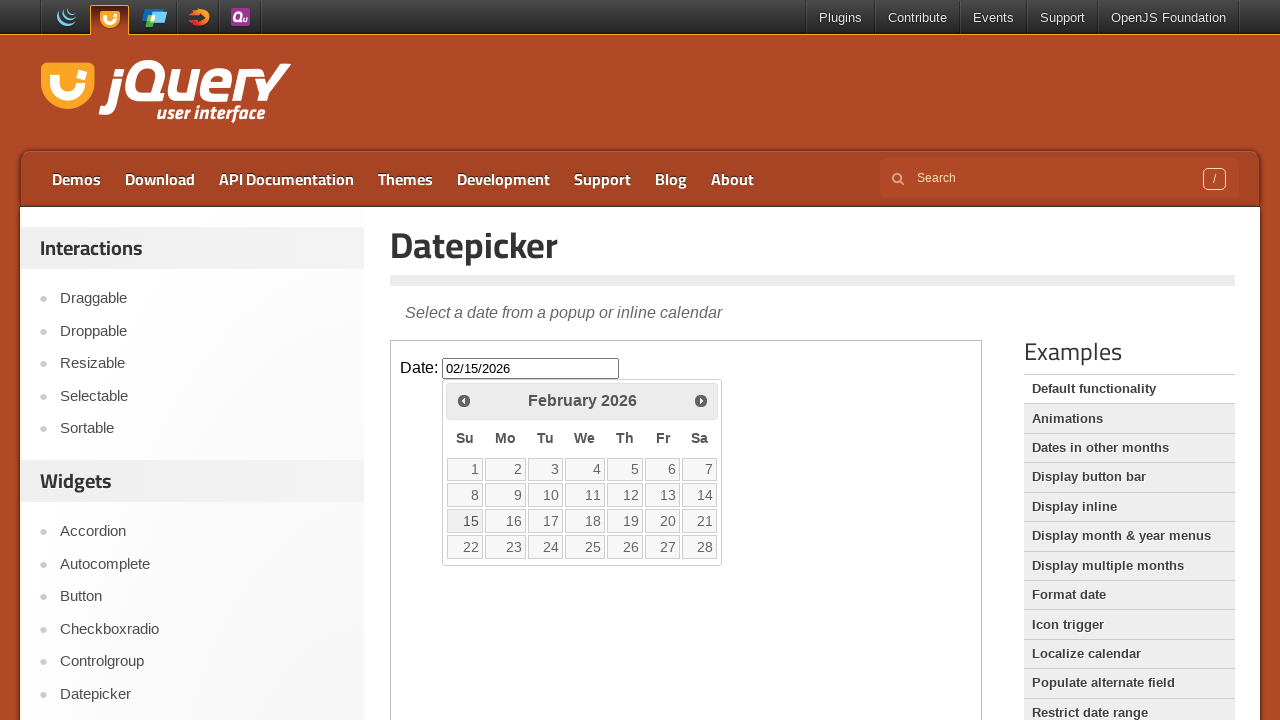

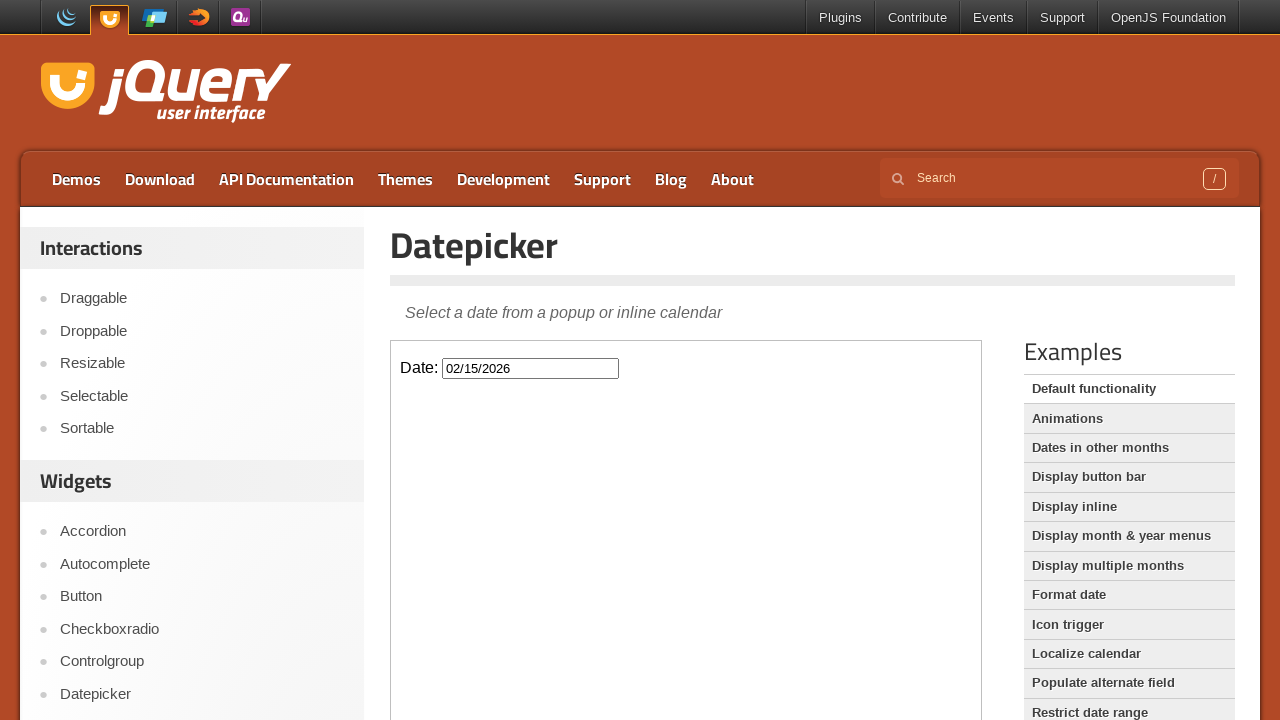